Tests table scrolling functionality and validates that the sum of individual amounts in a table matches the displayed total amount

Starting URL: https://rahulshettyacademy.com/AutomationPractice/

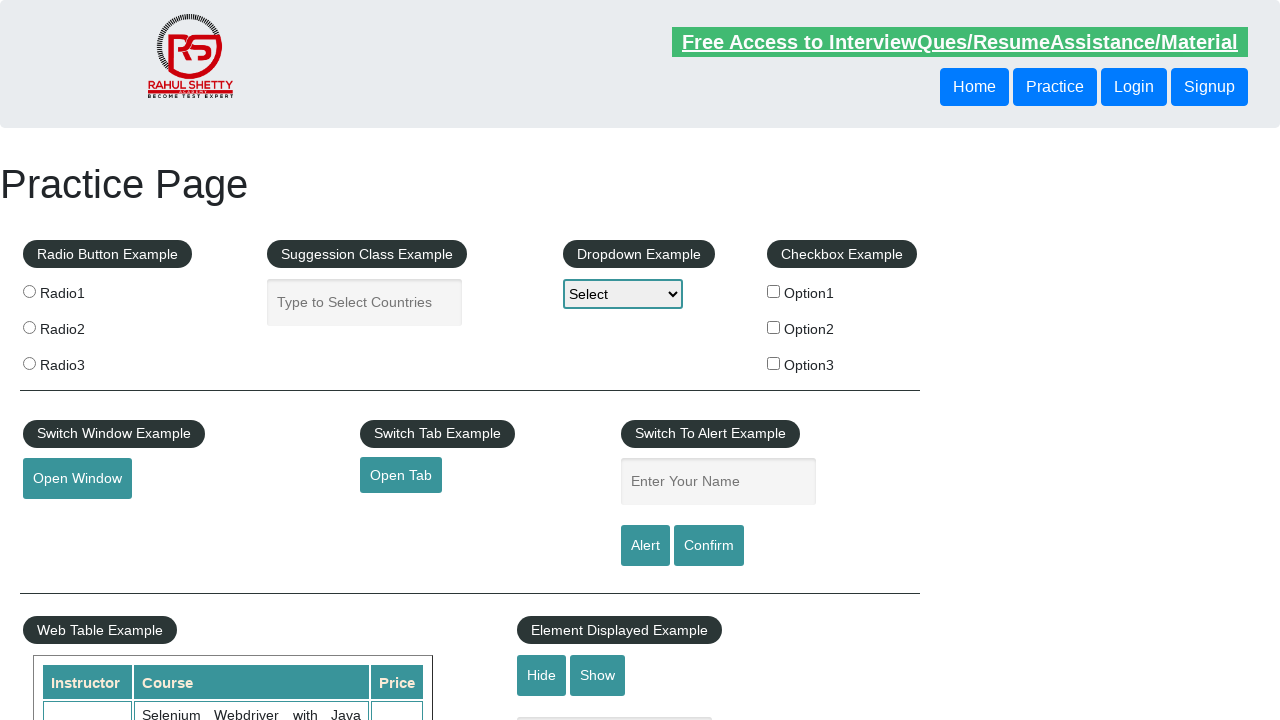

Scrolled down the webpage by 500 pixels
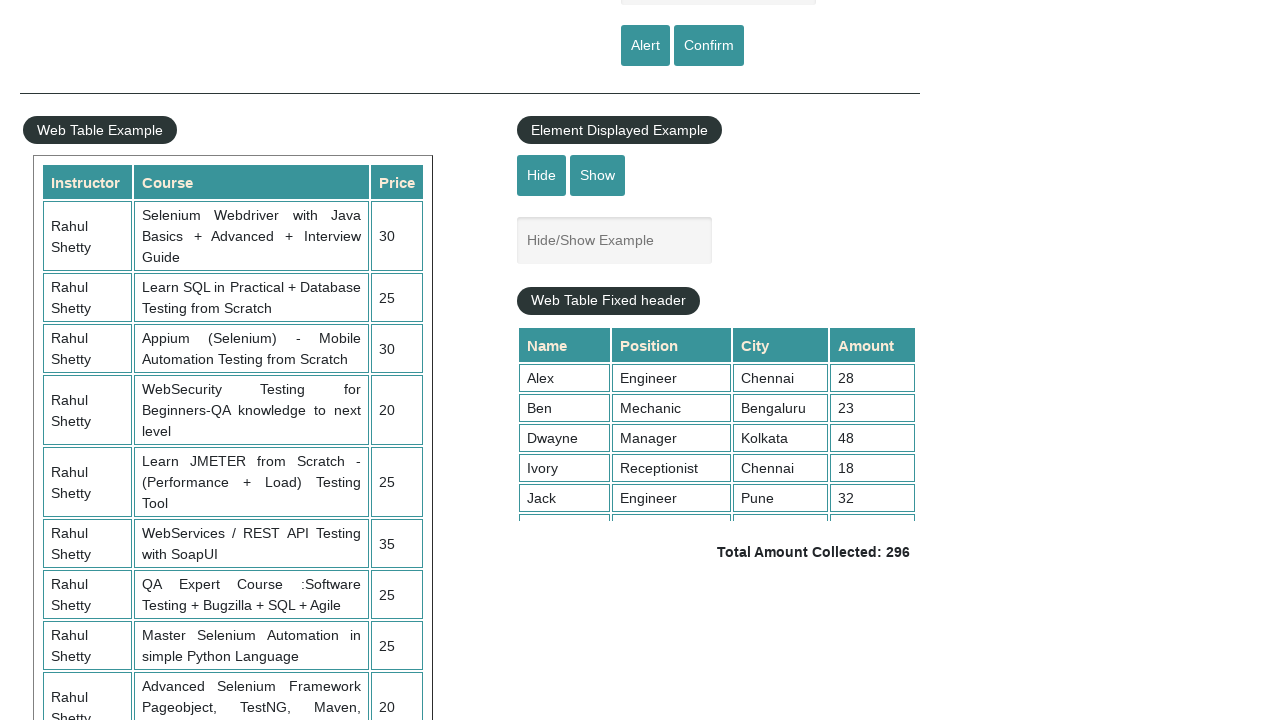

Scrolled within the table container to view all rows
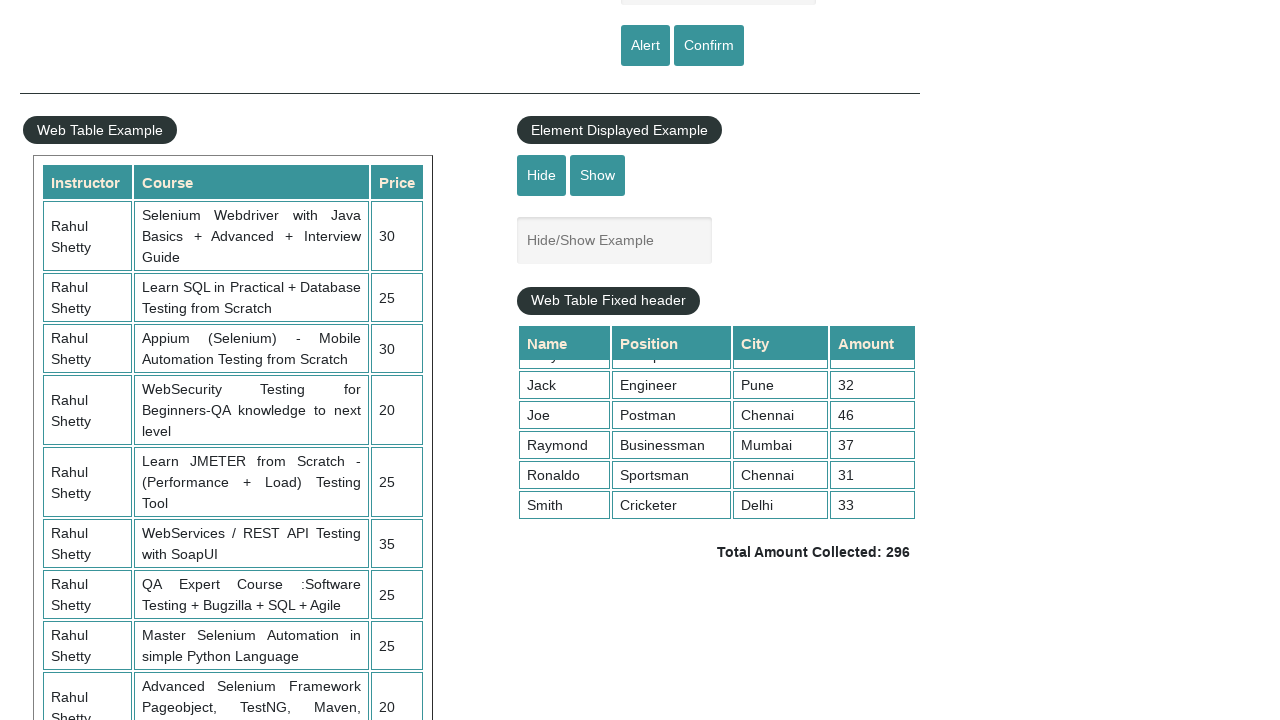

Retrieved all amount values from the 4th column of the table
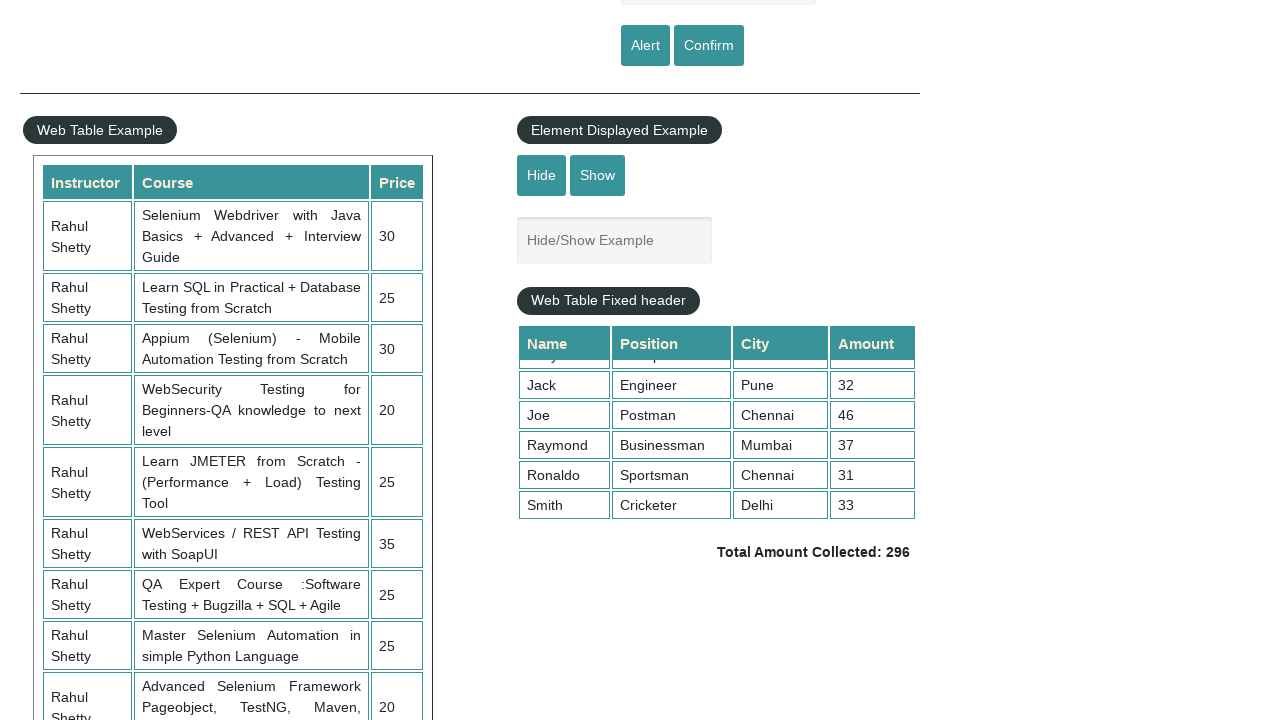

Calculated sum of table amounts: 296
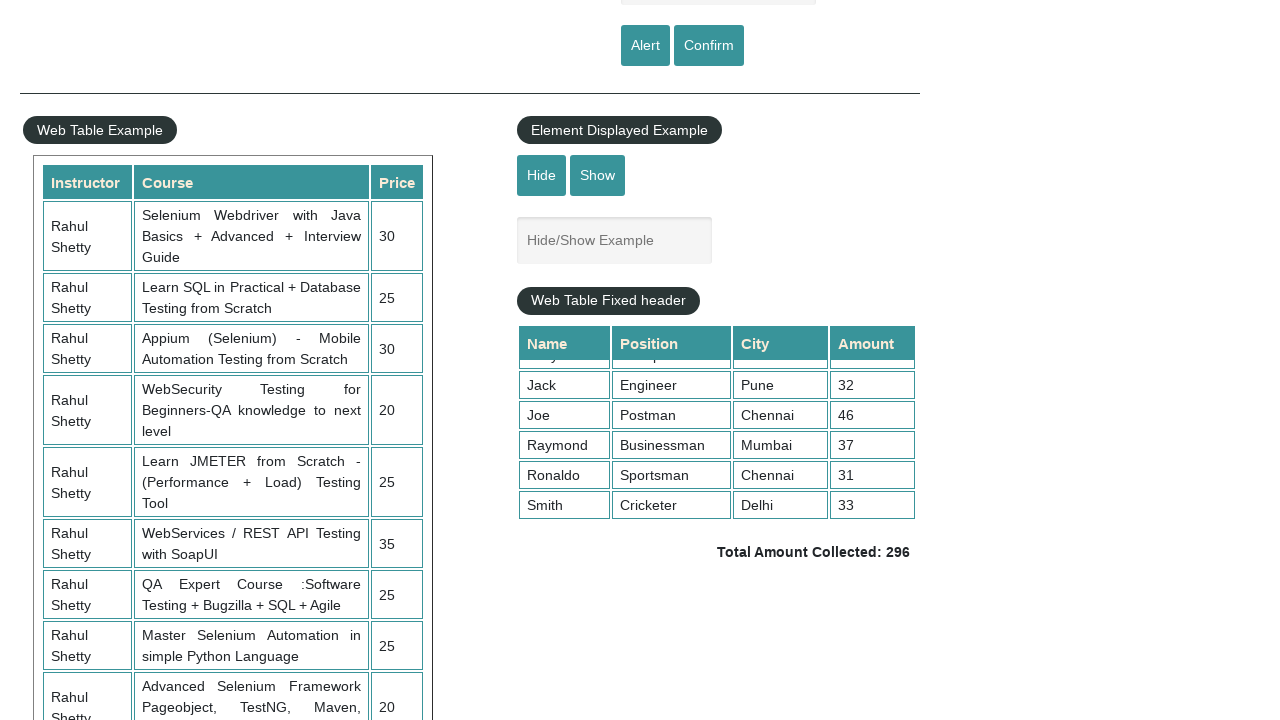

Retrieved the total amount displayed on the page
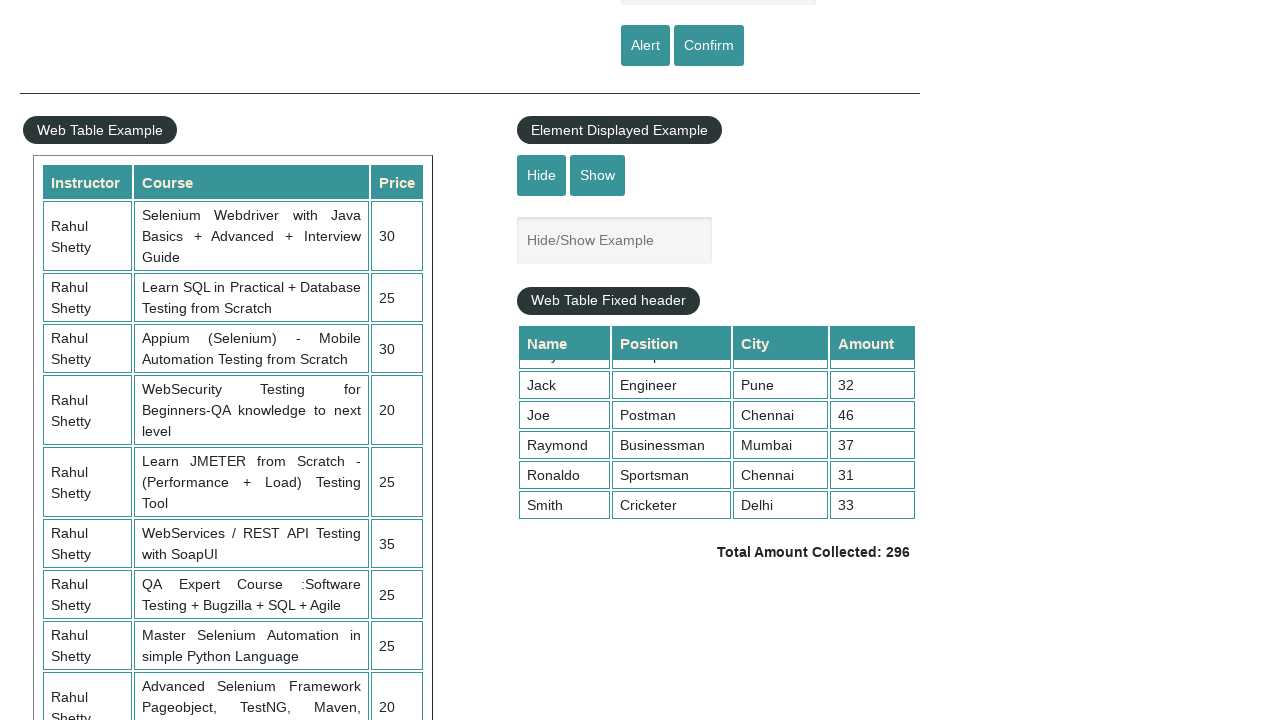

Parsed displayed total amount: 296
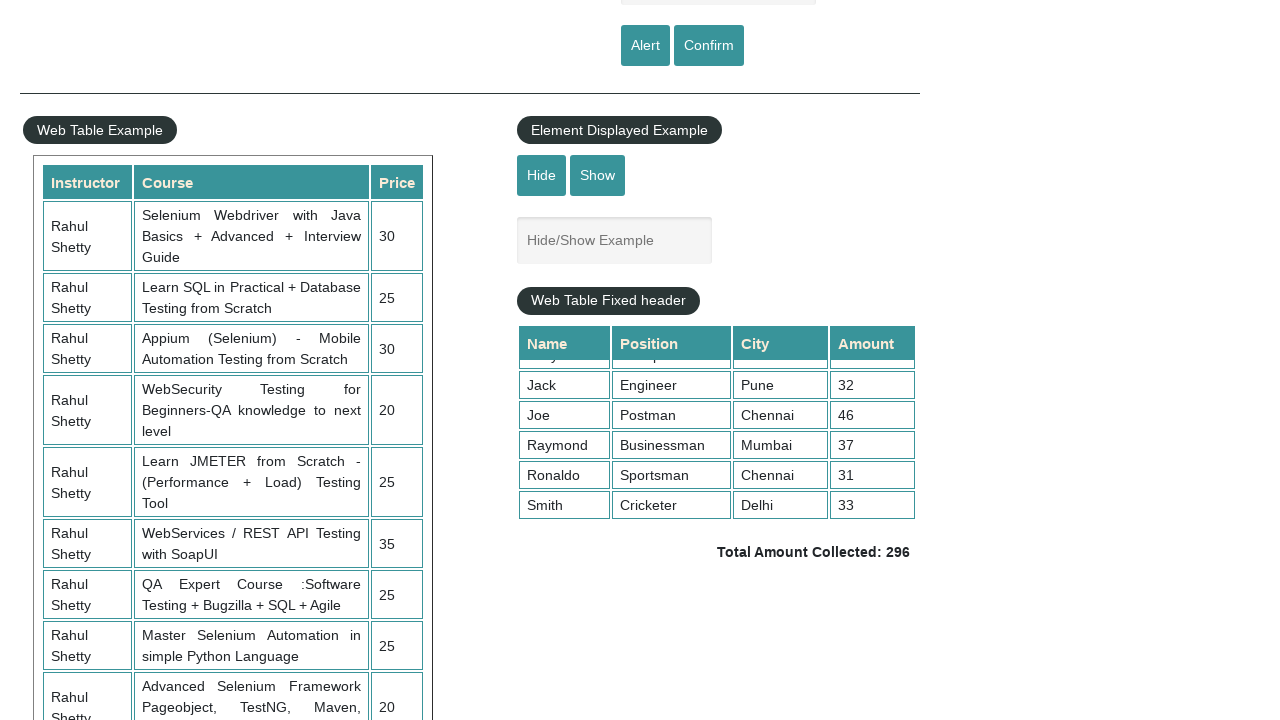

Verified that sum of table amounts (296) matches displayed total (296)
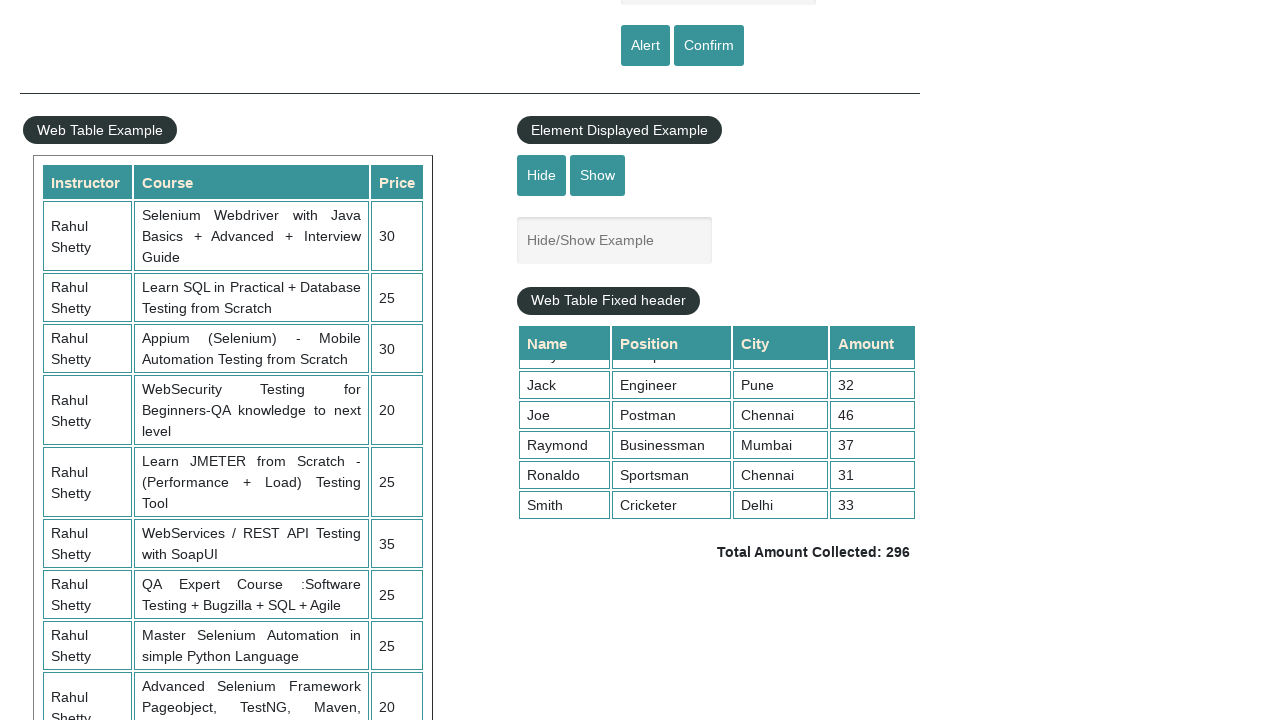

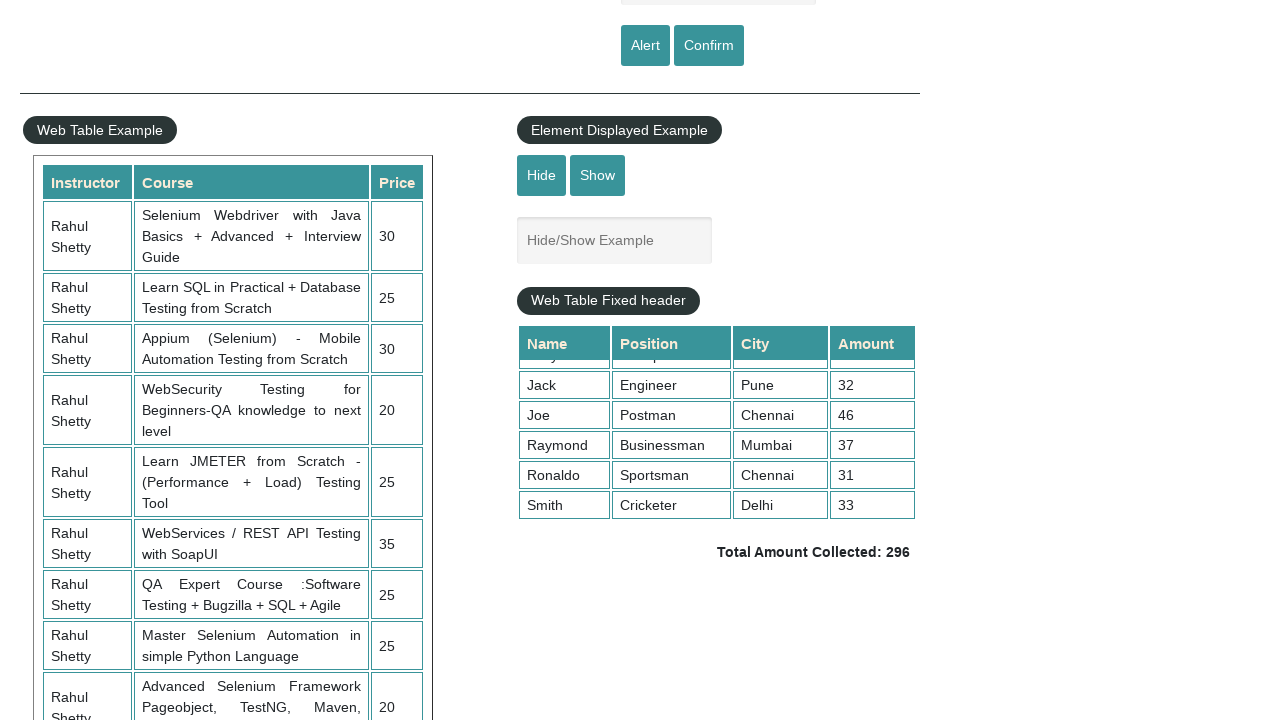